Tests signup form validation by attempting to register with a username less than 3 characters

Starting URL: https://selenium-blog.herokuapp.com

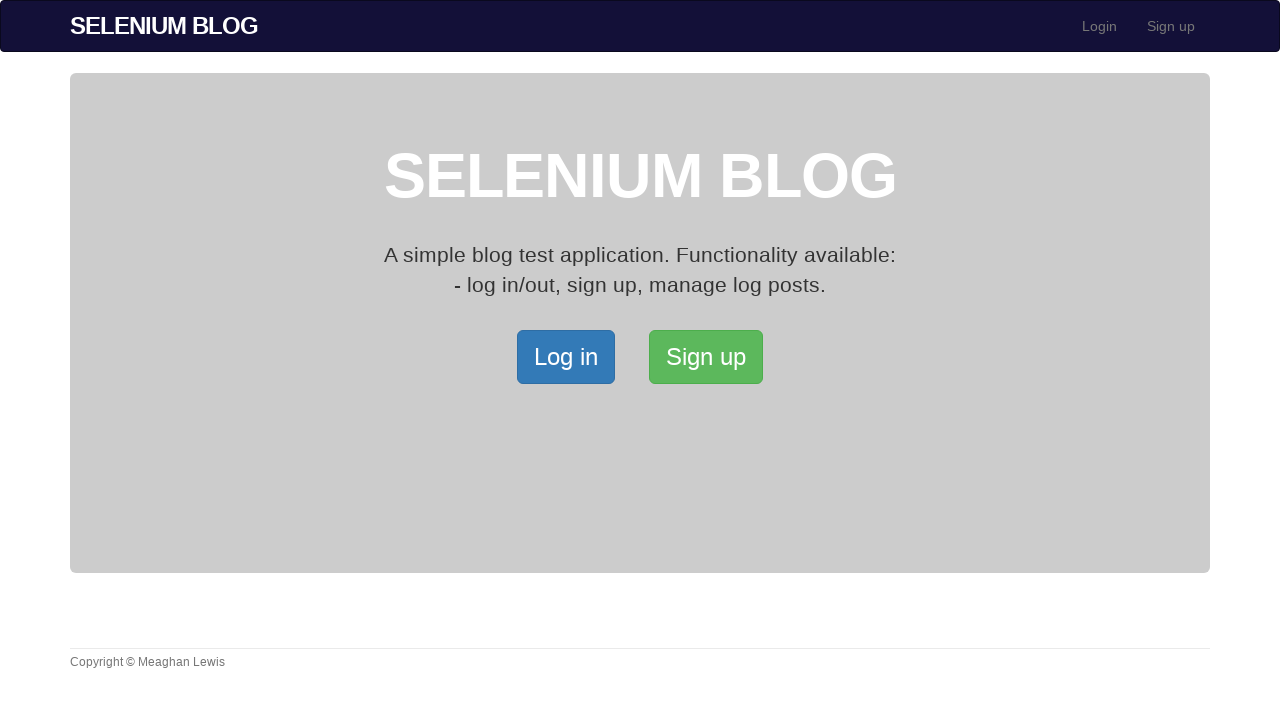

Clicked signup button at (706, 357) on xpath=/html/body/div[2]/div/a[2]
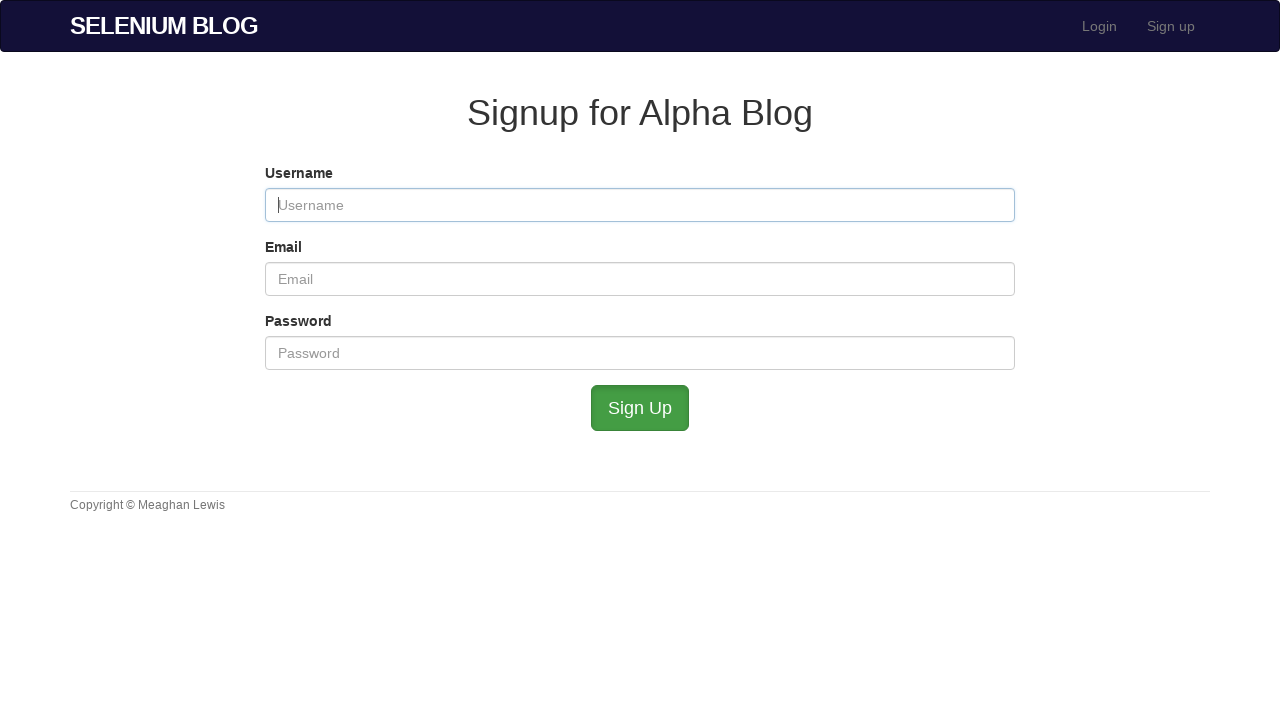

Waited for signup form to load
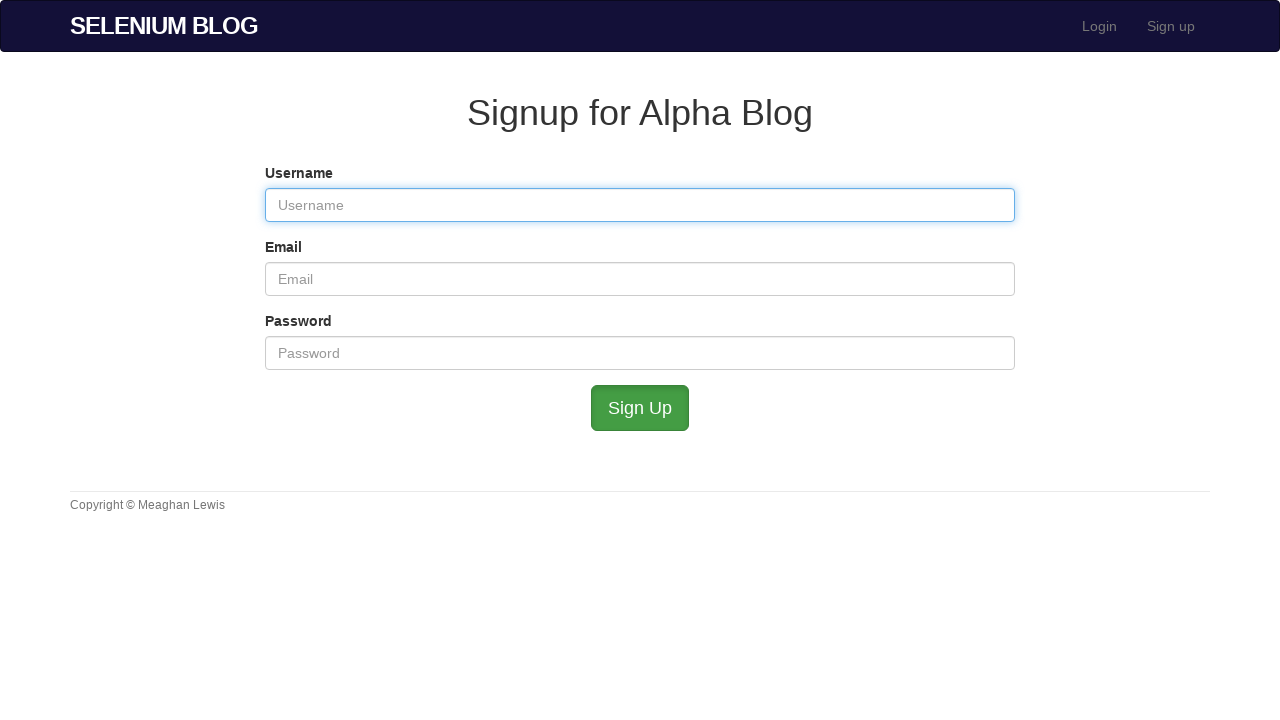

Filled username field with 'Lu' (less than 3 characters) on #user_username
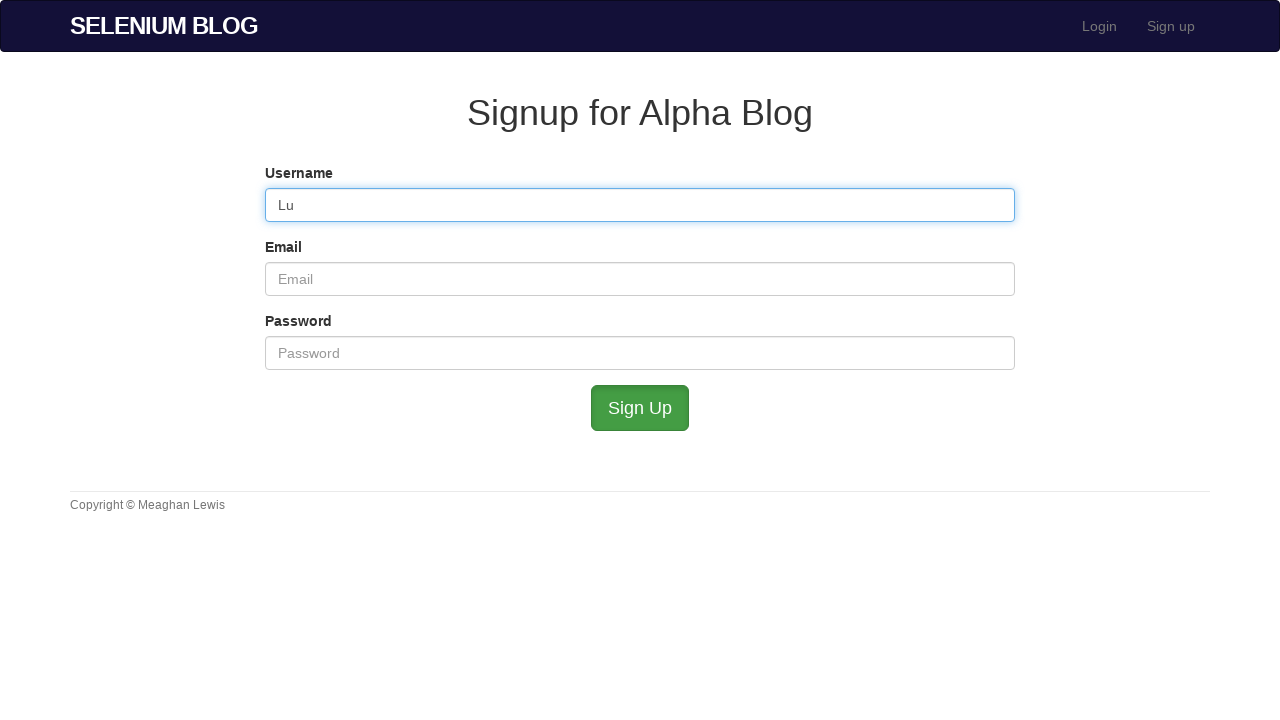

Filled email field with 'testuser297@example.com' on #user_email
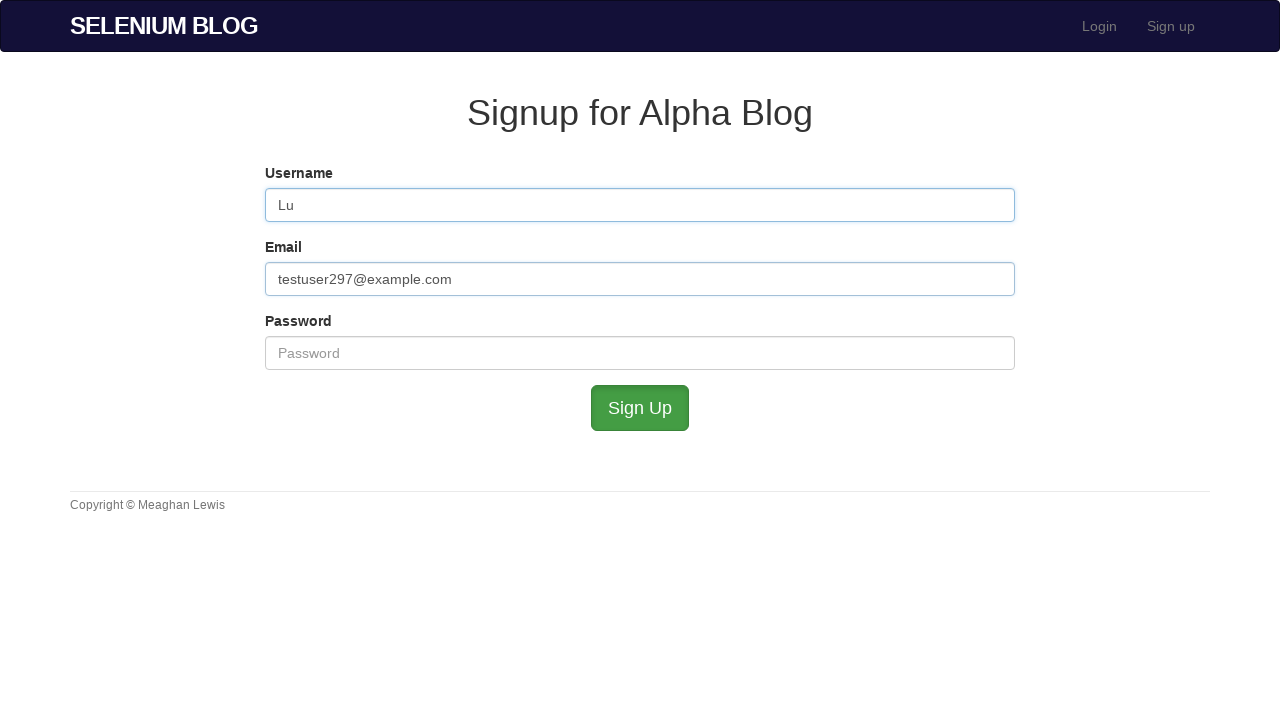

Filled password field with '@Password29' on #user_password
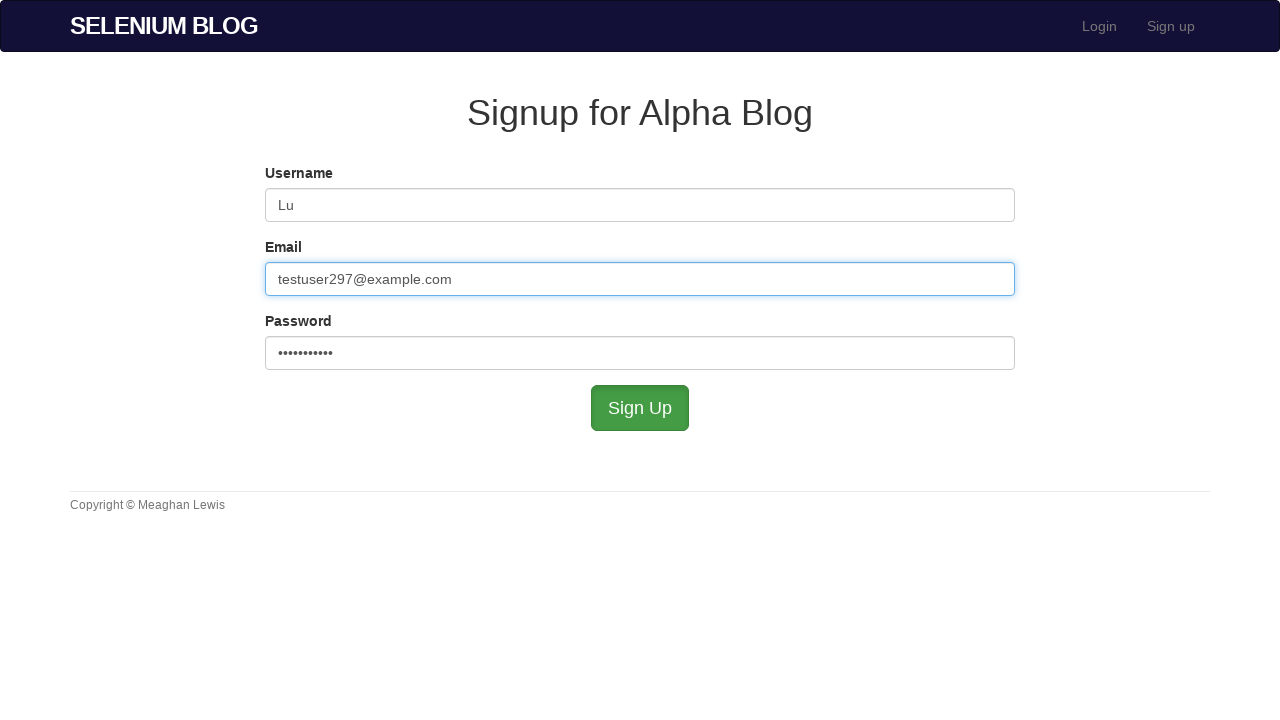

Clicked submit button to attempt signup with invalid username at (640, 408) on #submit
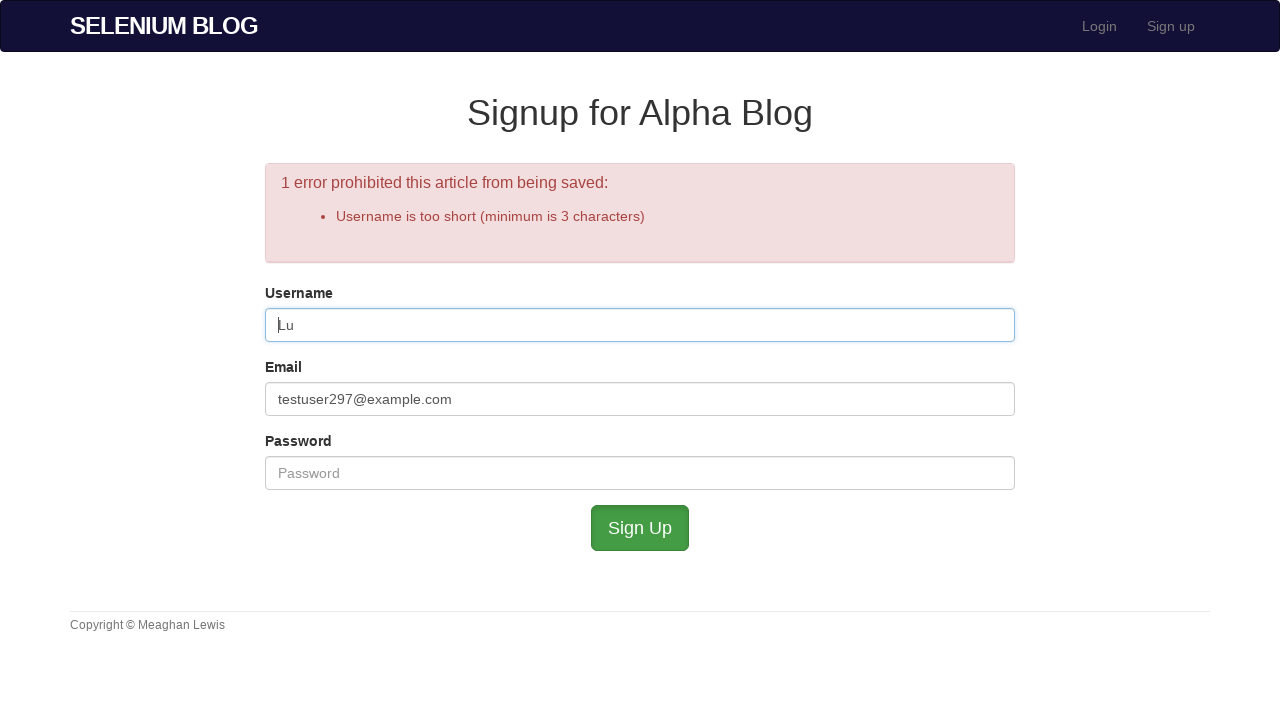

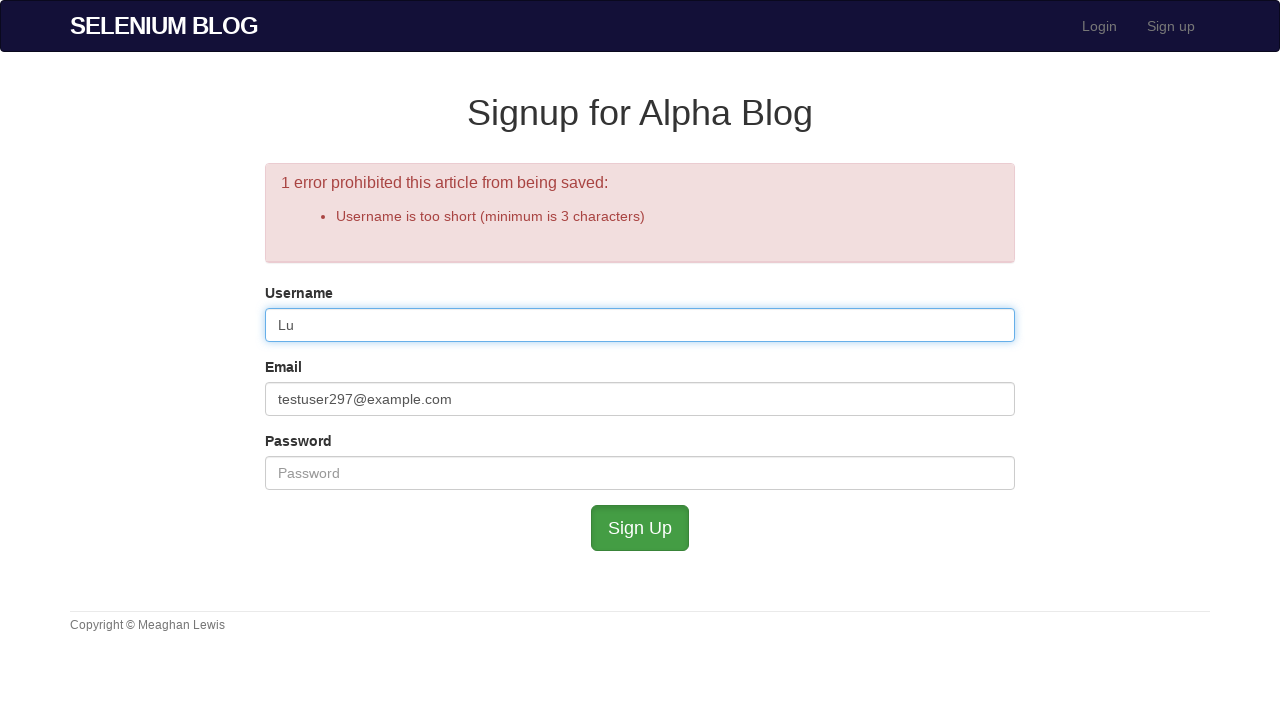